Tests drag and drop functionality by dragging an element from one location and dropping it to another location within an iframe

Starting URL: https://jqueryui.com/droppable/

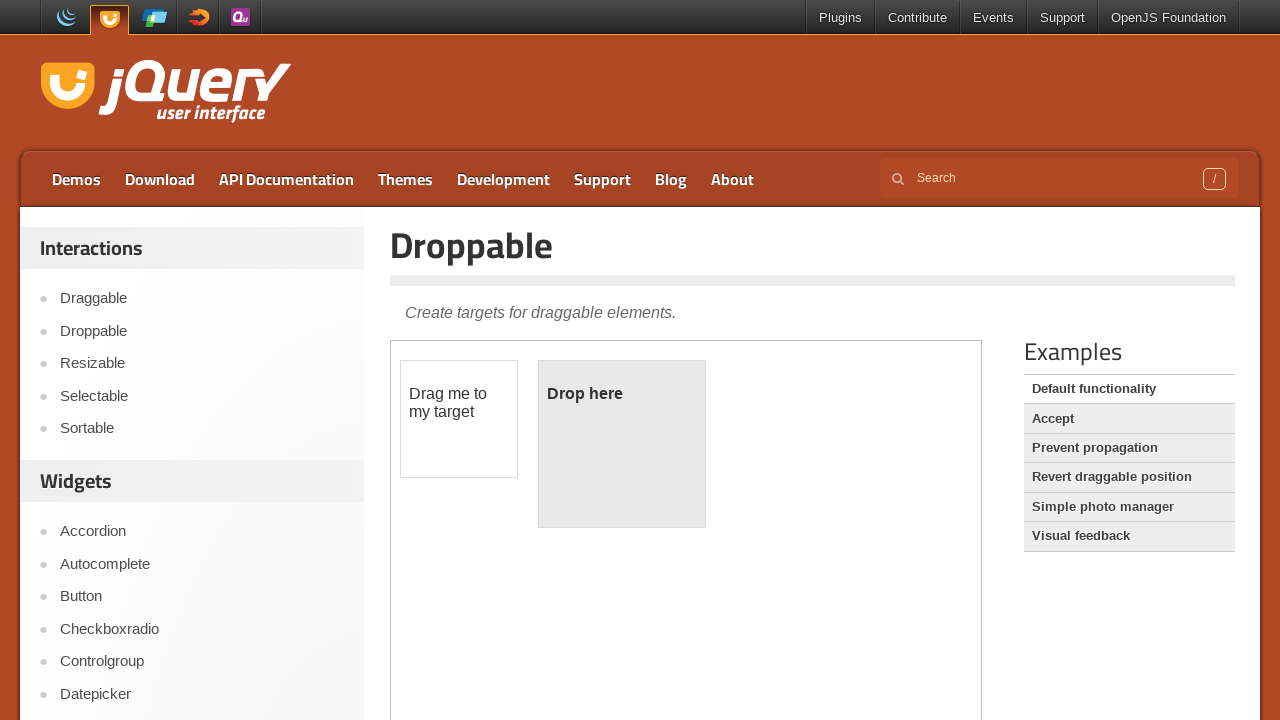

Located the iframe containing the drag and drop demo
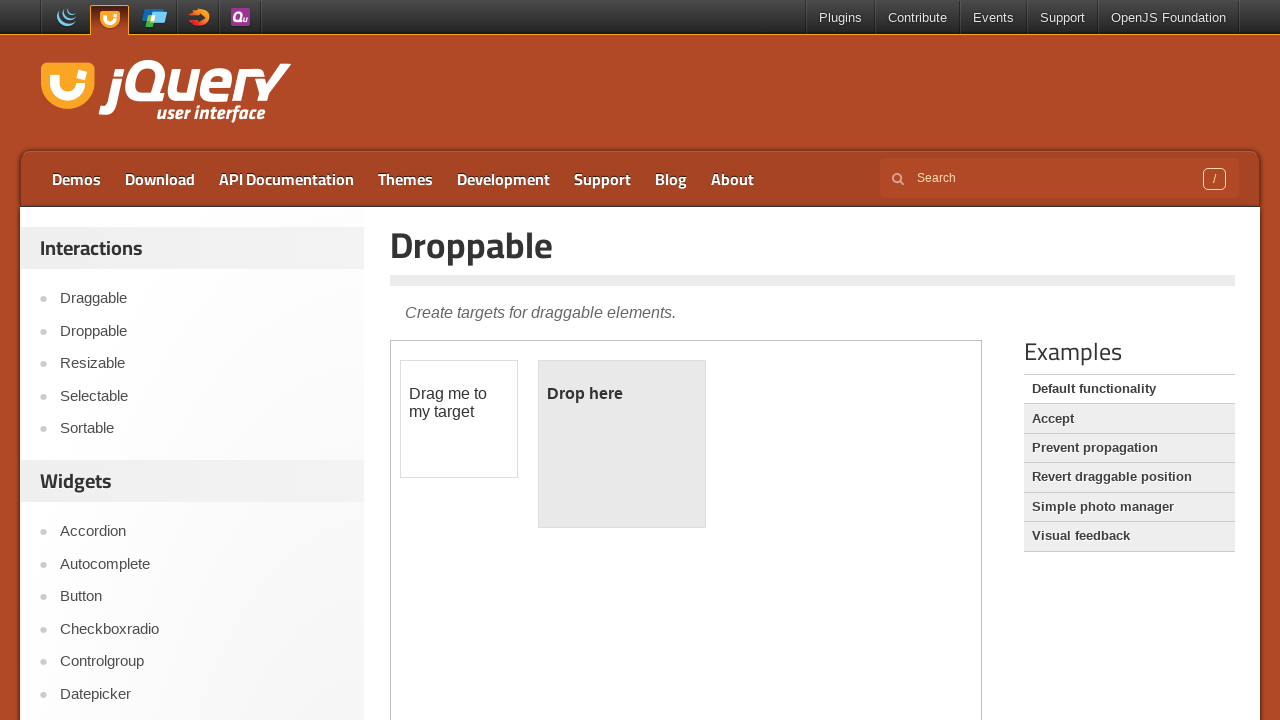

Located the draggable element
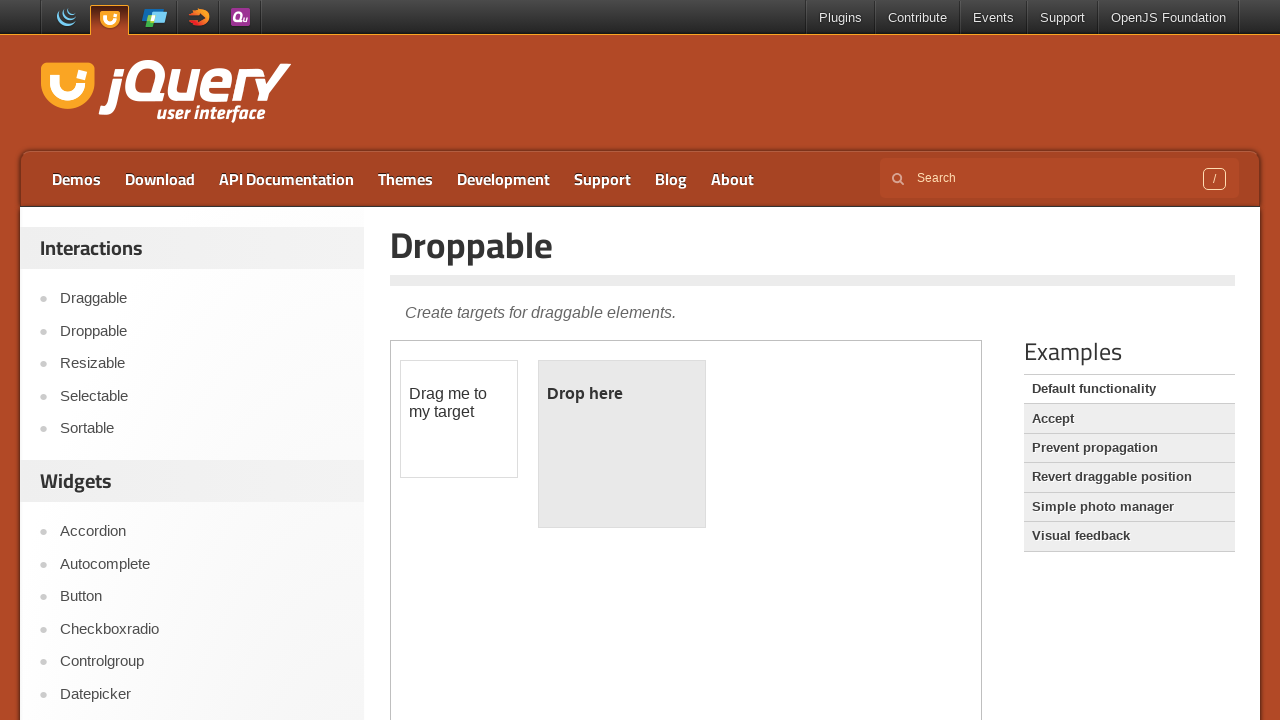

Located the droppable element
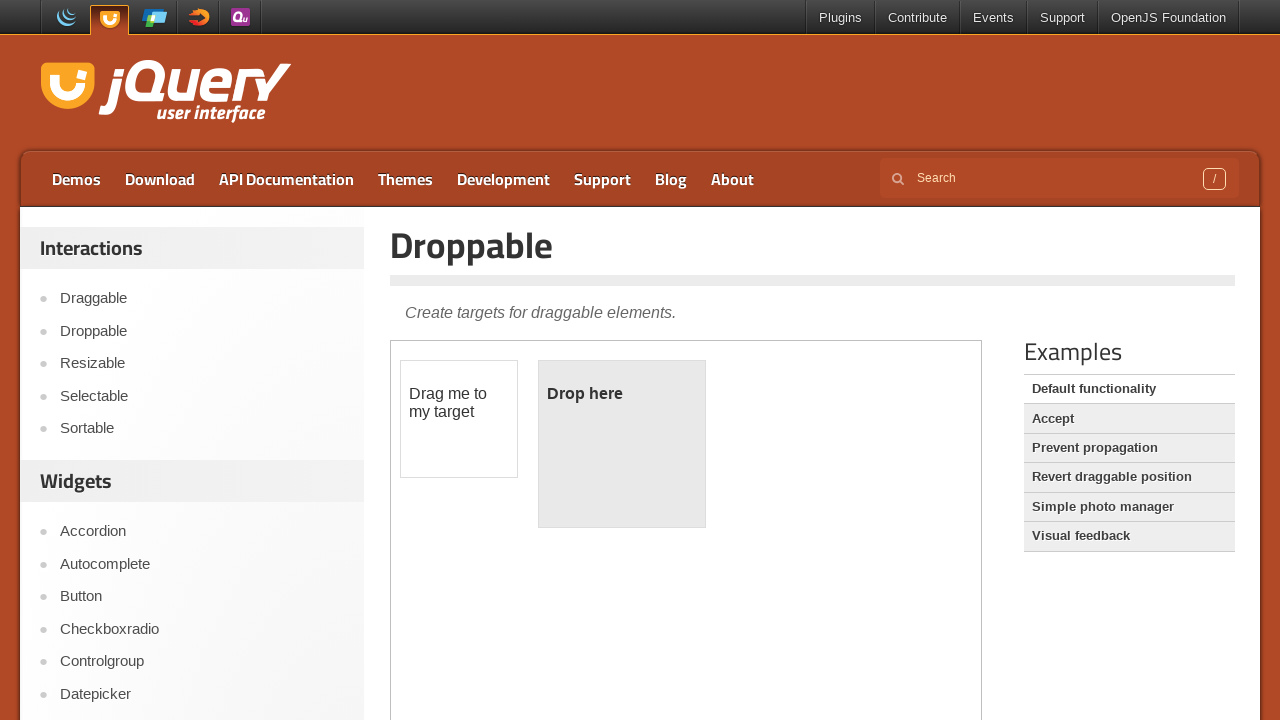

Dragged the draggable element and dropped it on the droppable element at (622, 444)
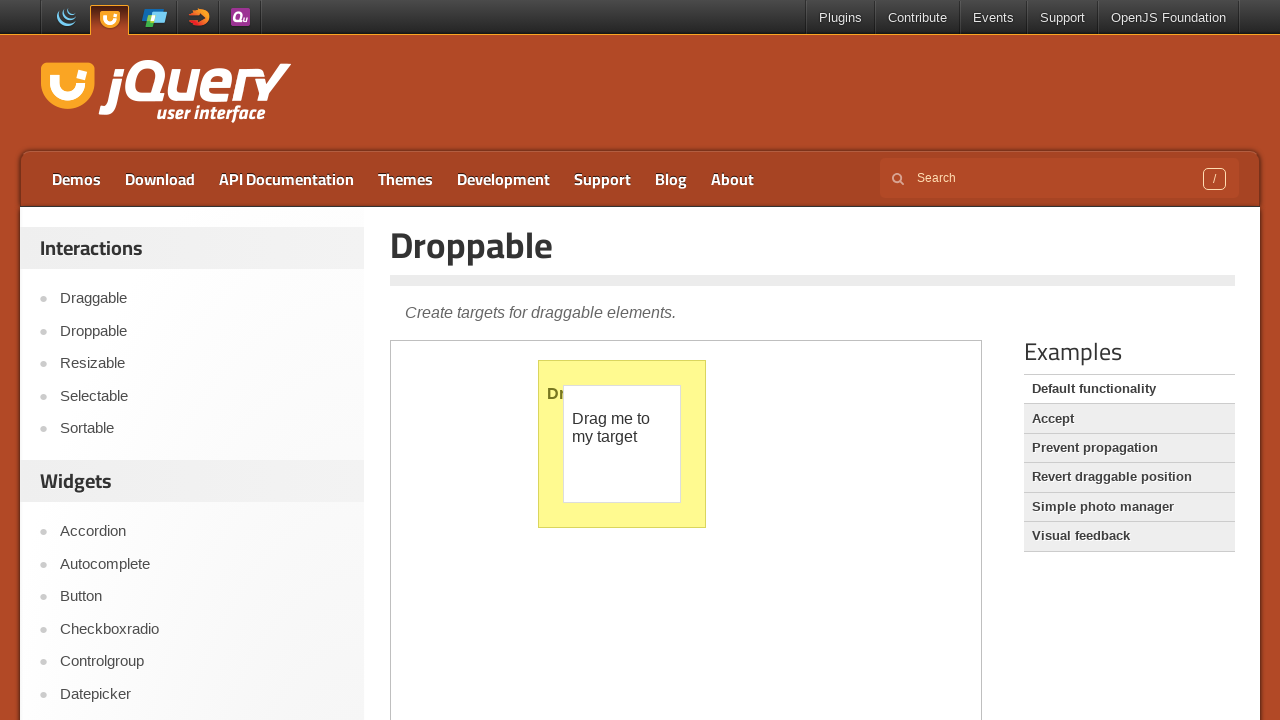

Waited 2 seconds to observe the drag and drop result
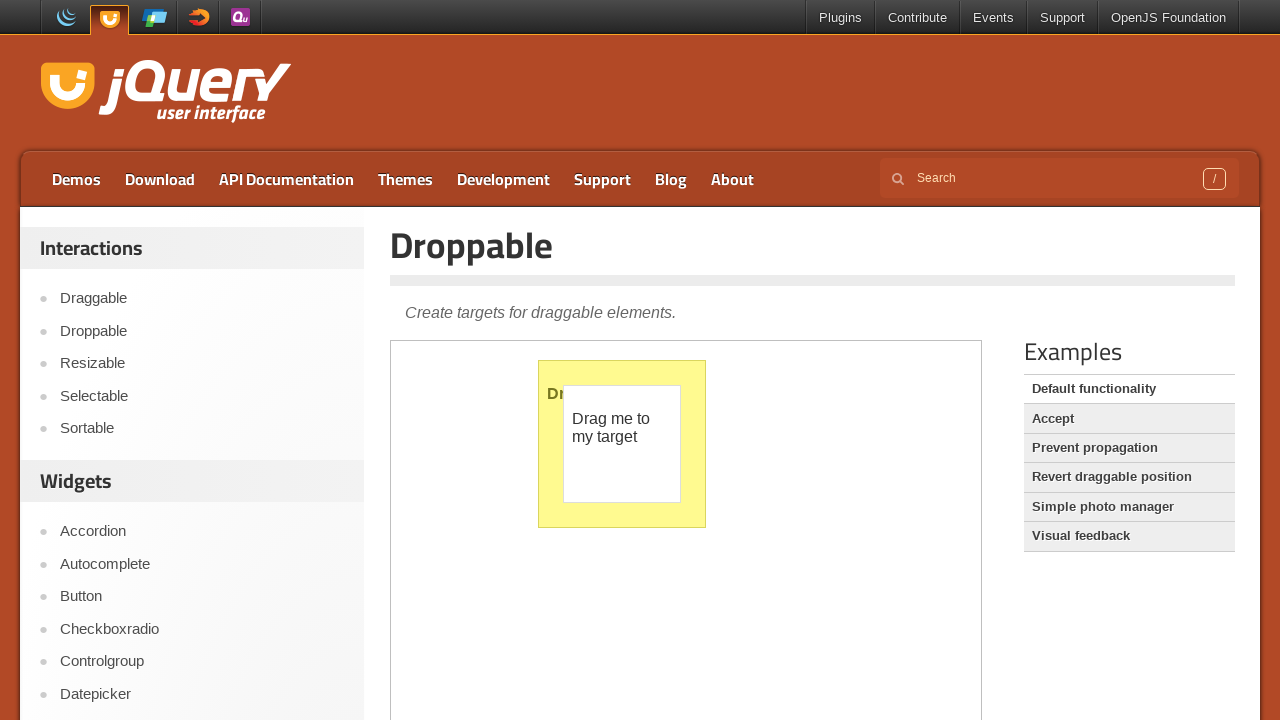

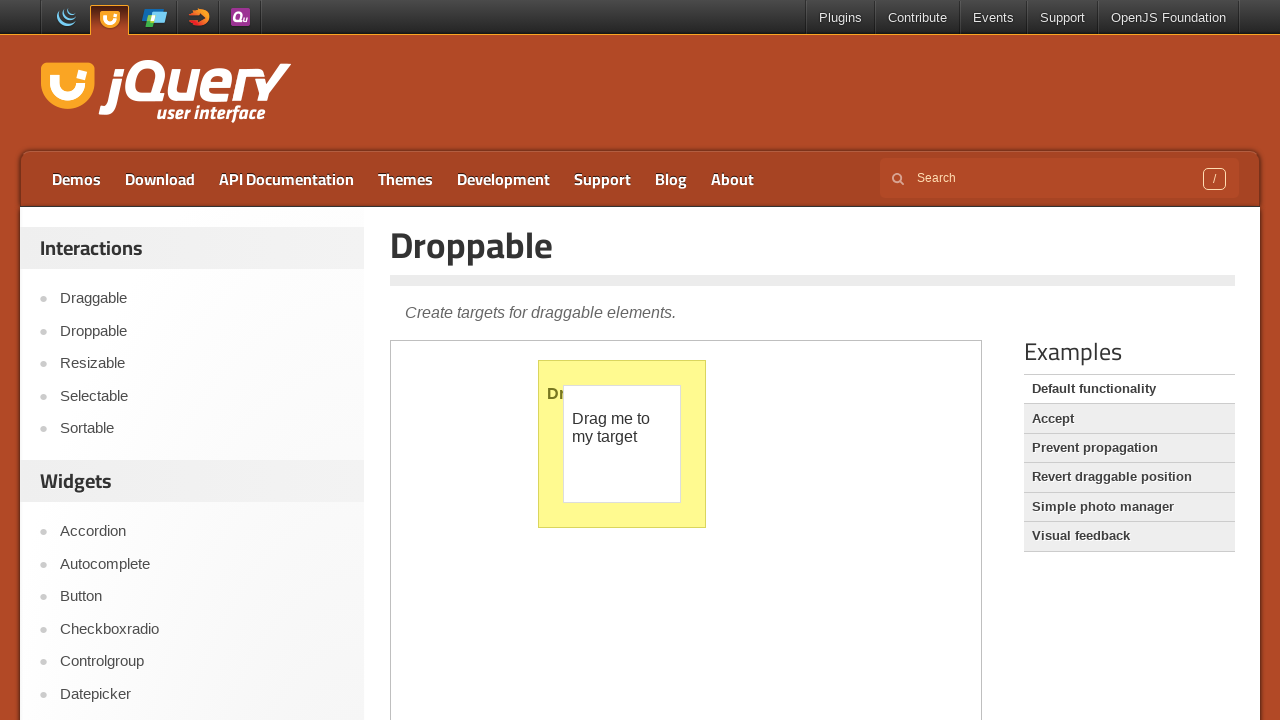